Visits FLEA Market website, verifies title and basic page elements like cart icon and image slider

Starting URL: http://store-stage.portnov.com/

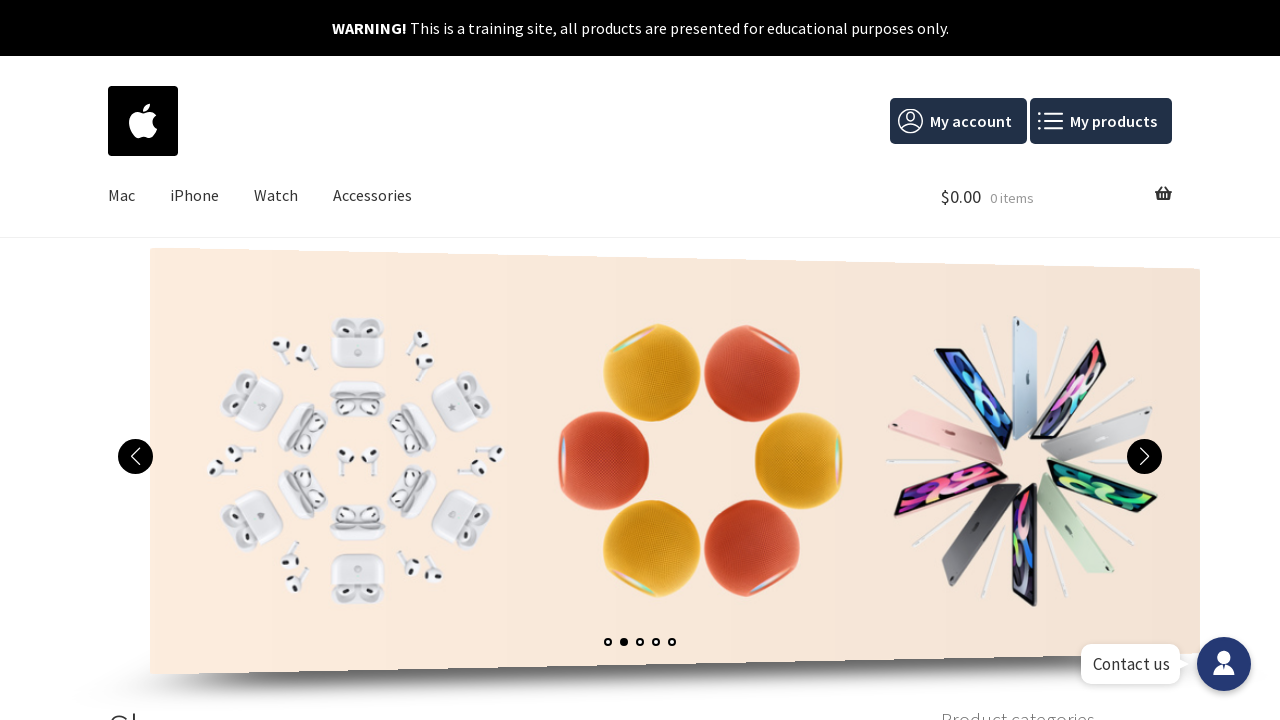

Waited for cart icon to be present in page header
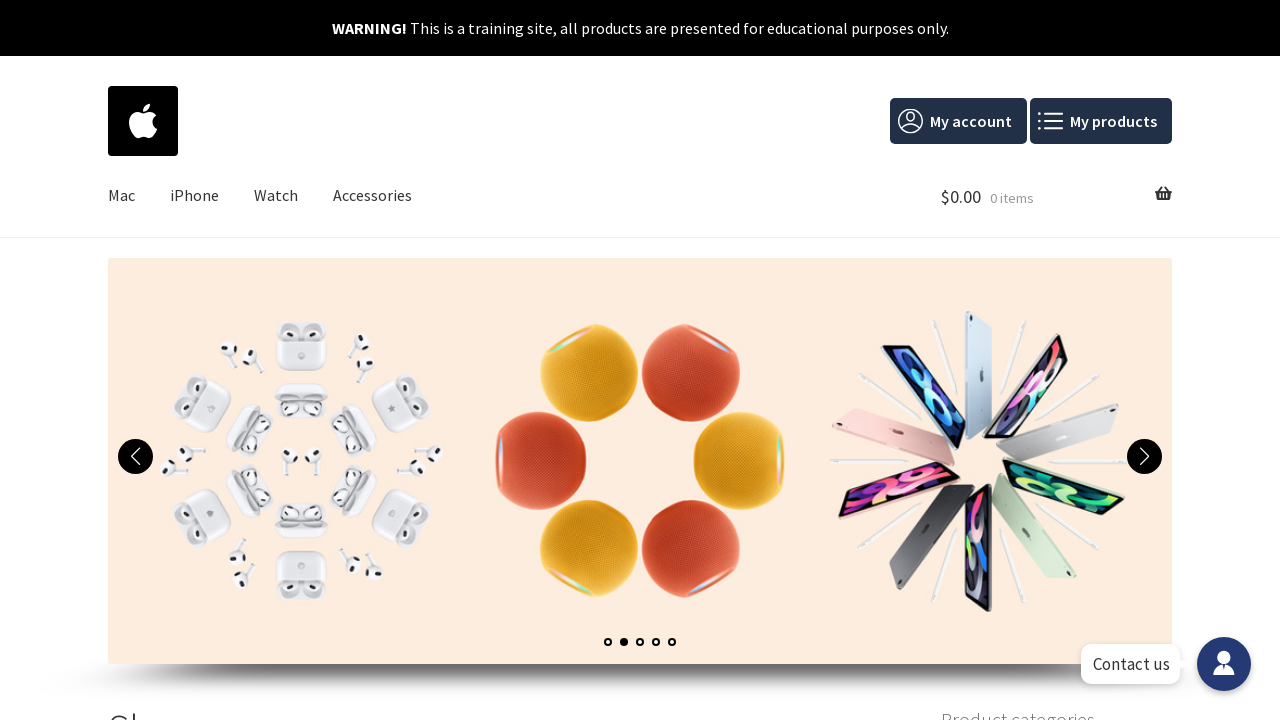

Waited for image slider element to be present on page
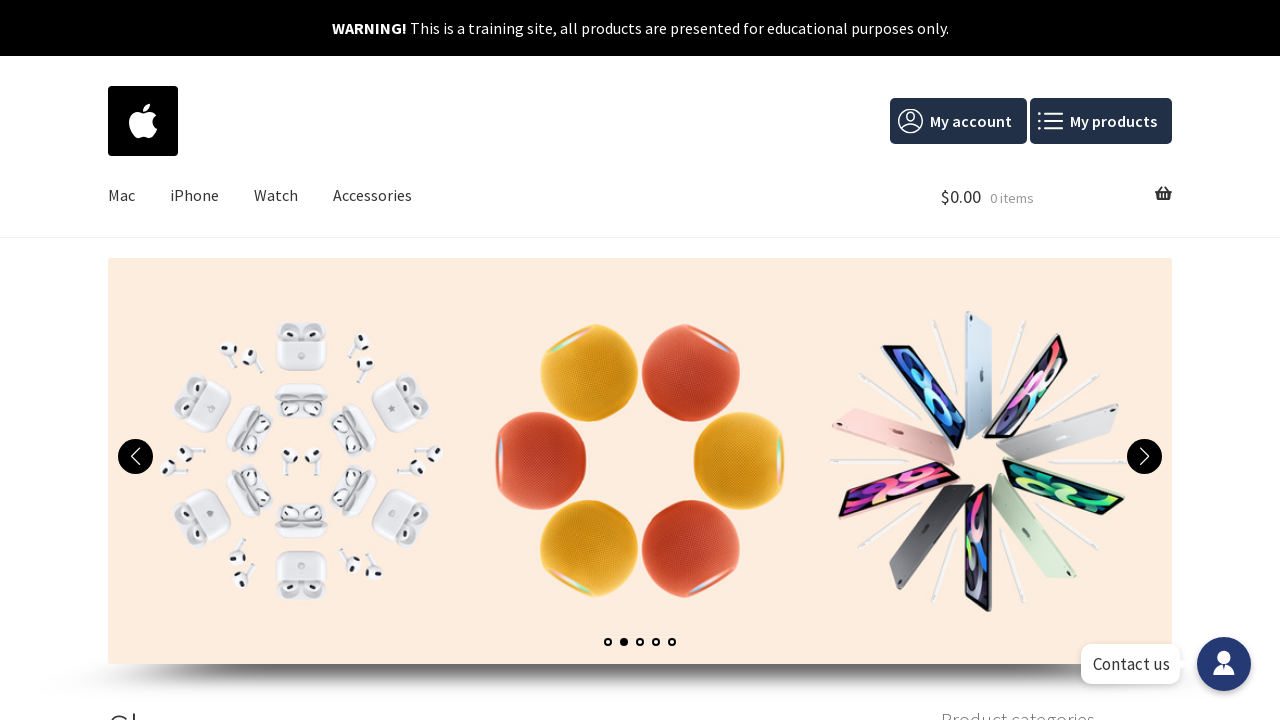

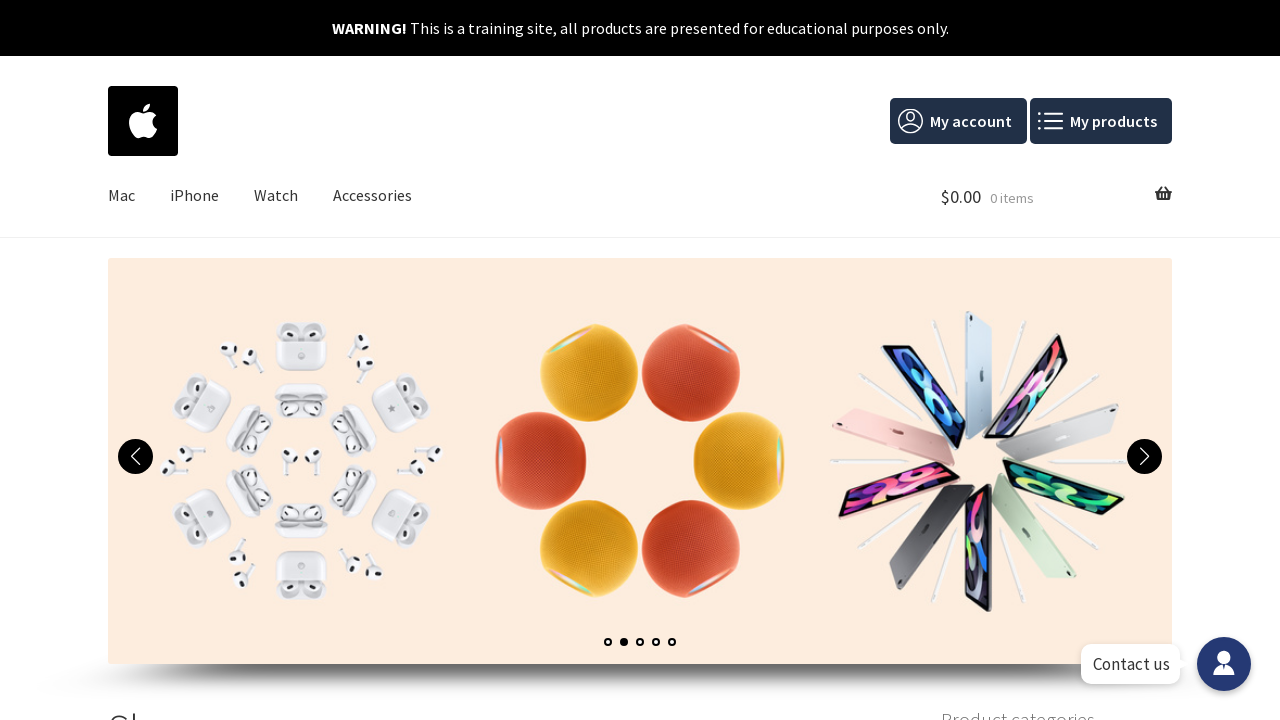